Tests iframe handling by switching between nested frames, reading text from the first frame, and filling an email field in the second frame

Starting URL: https://letcode.in/frame

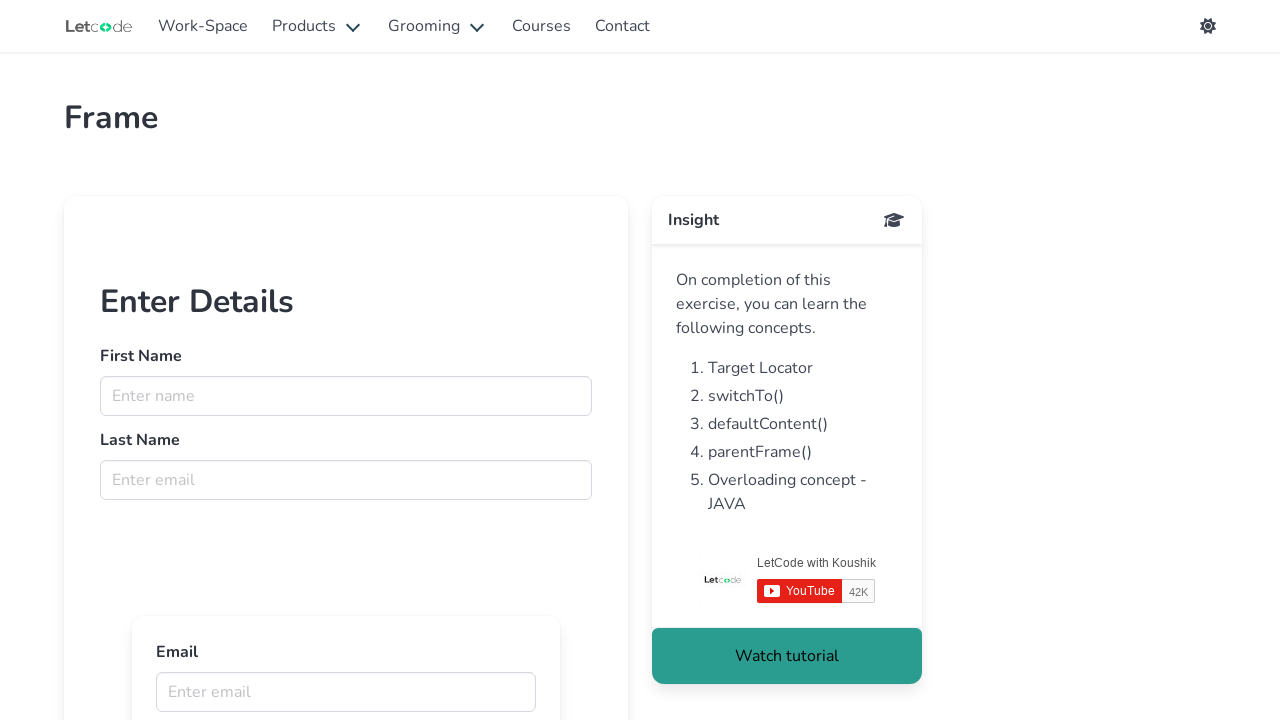

Waited for first frame (#firstFr) to be available
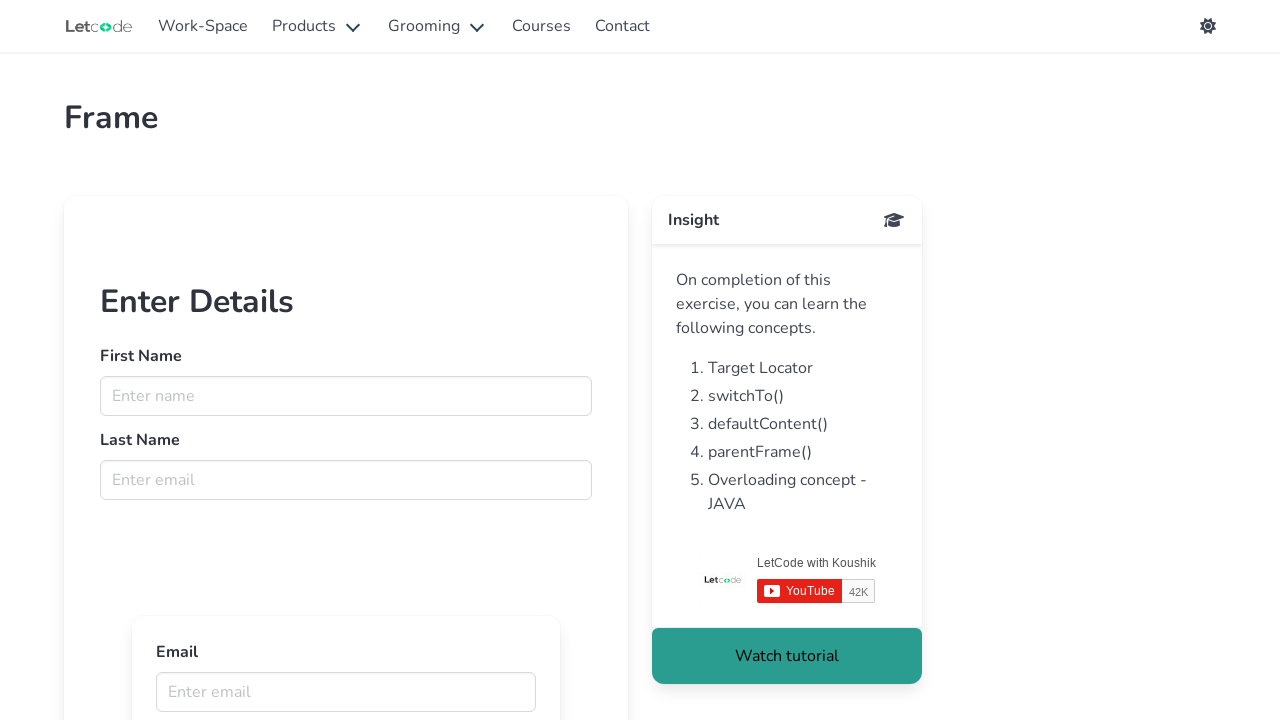

Located first frame using frame_locator
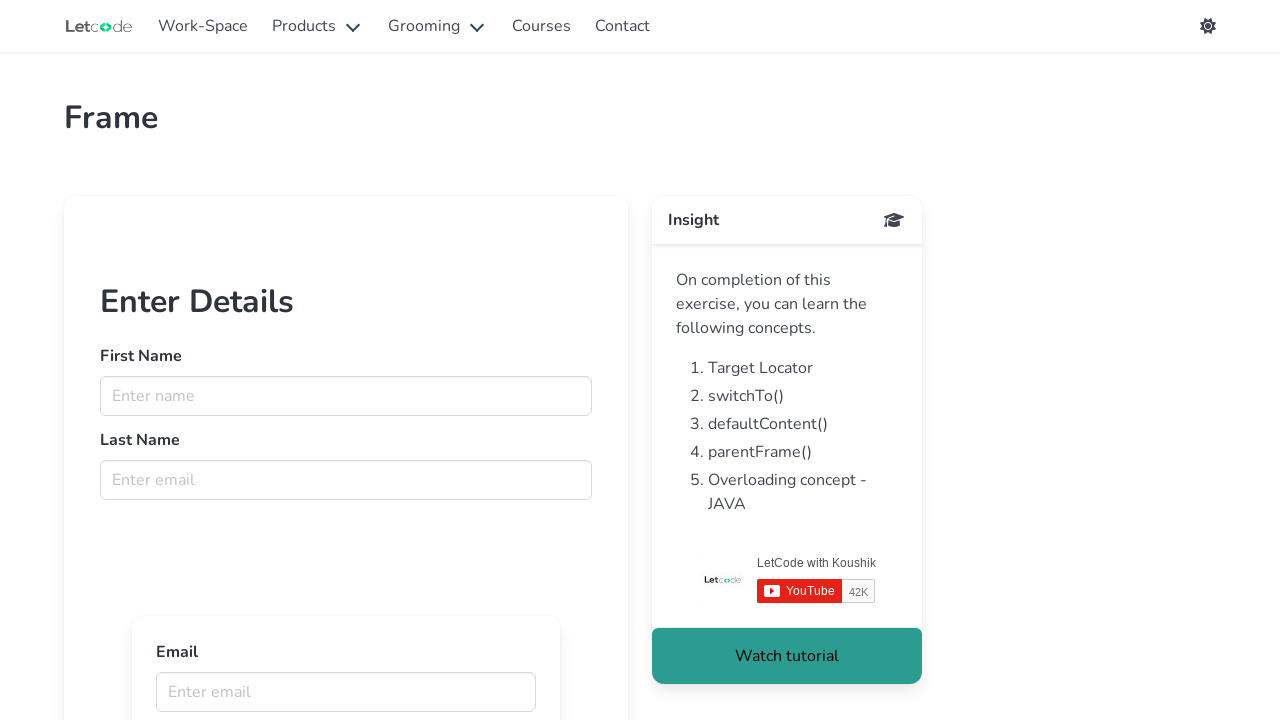

Located 'First Name' text element in first frame
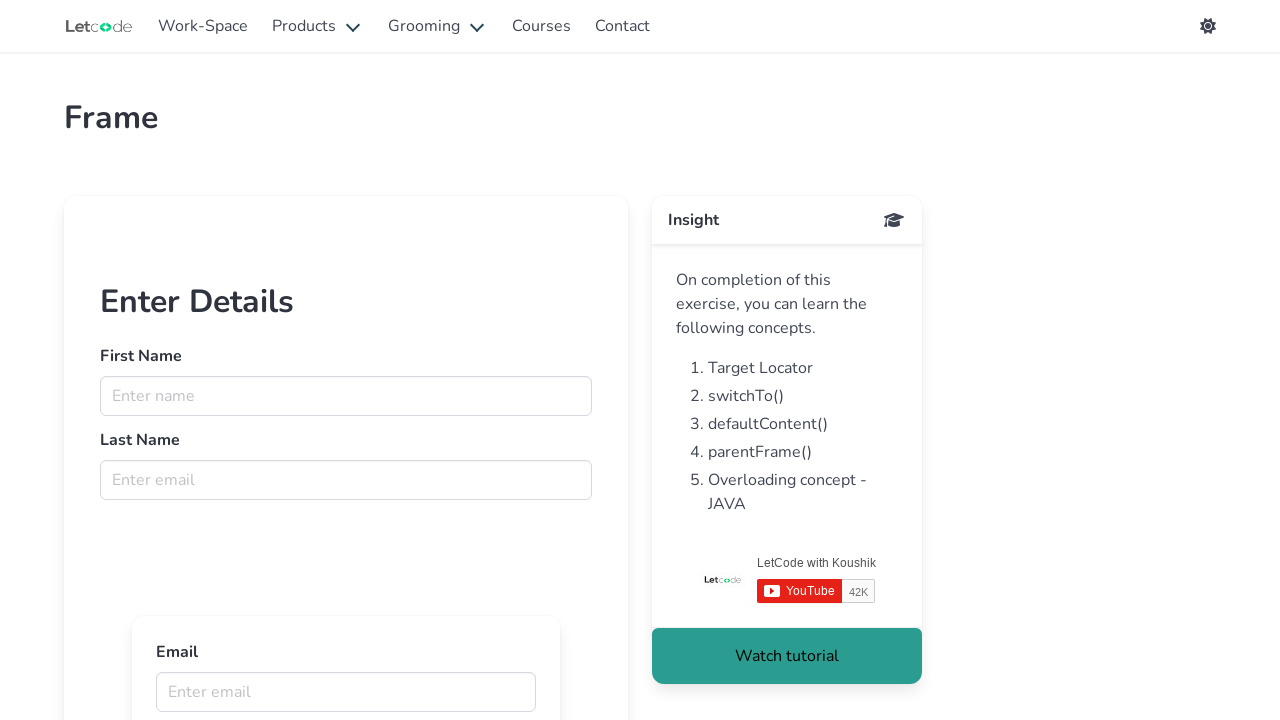

Retrieved text from Frame 1: First Name
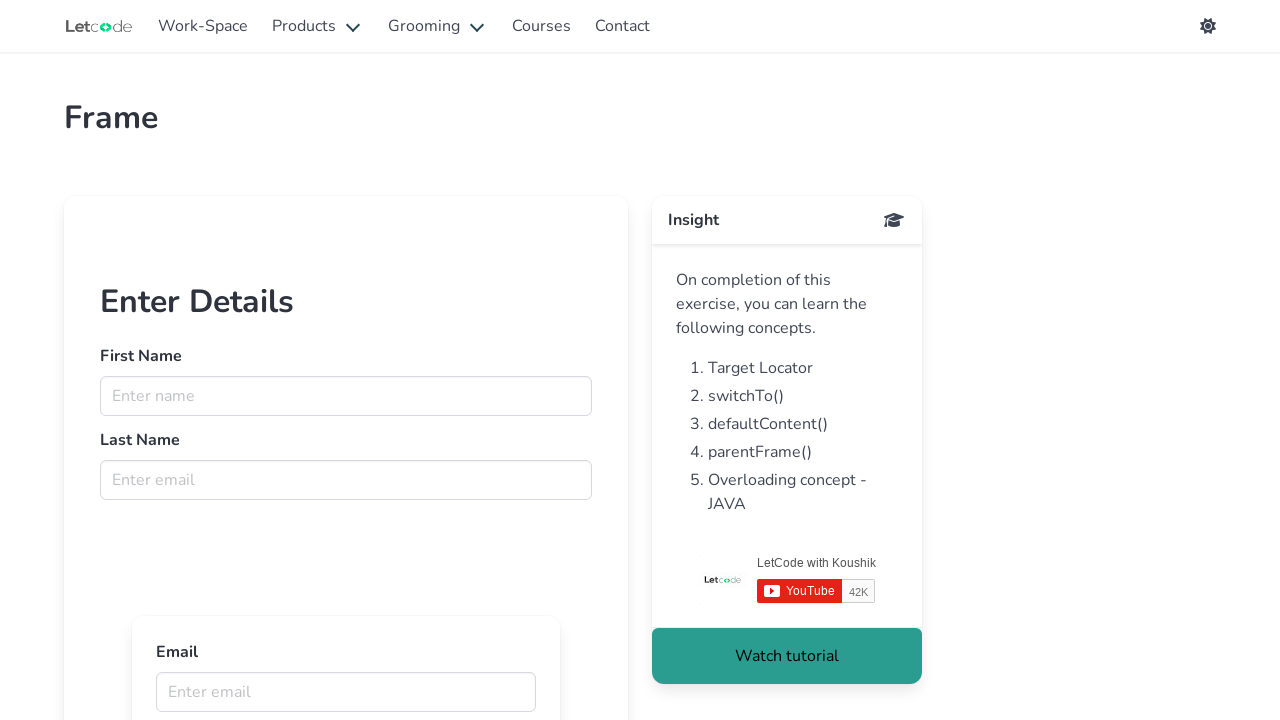

Located nested Frame 2 (second iframe within Frame 1)
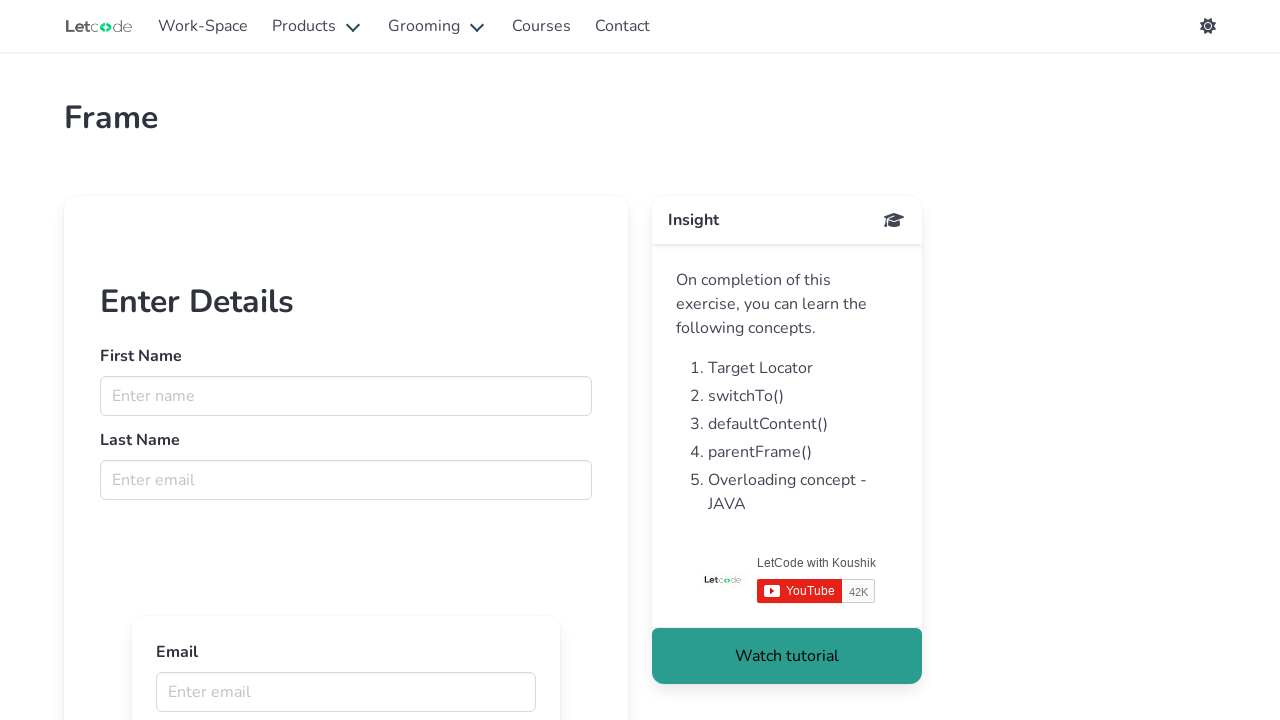

Filled email field in Frame 2 with 'Testing@gmail.com' on #firstFr >> internal:control=enter-frame >> iframe >> nth=1 >> internal:control=
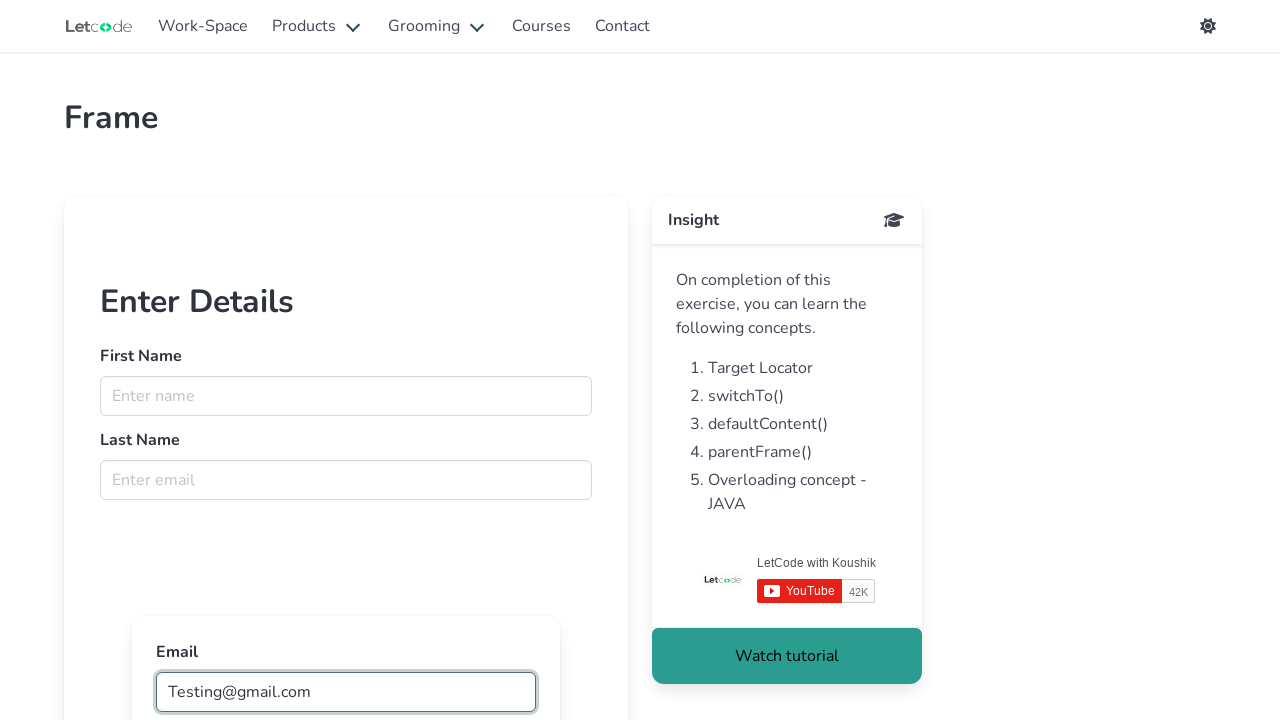

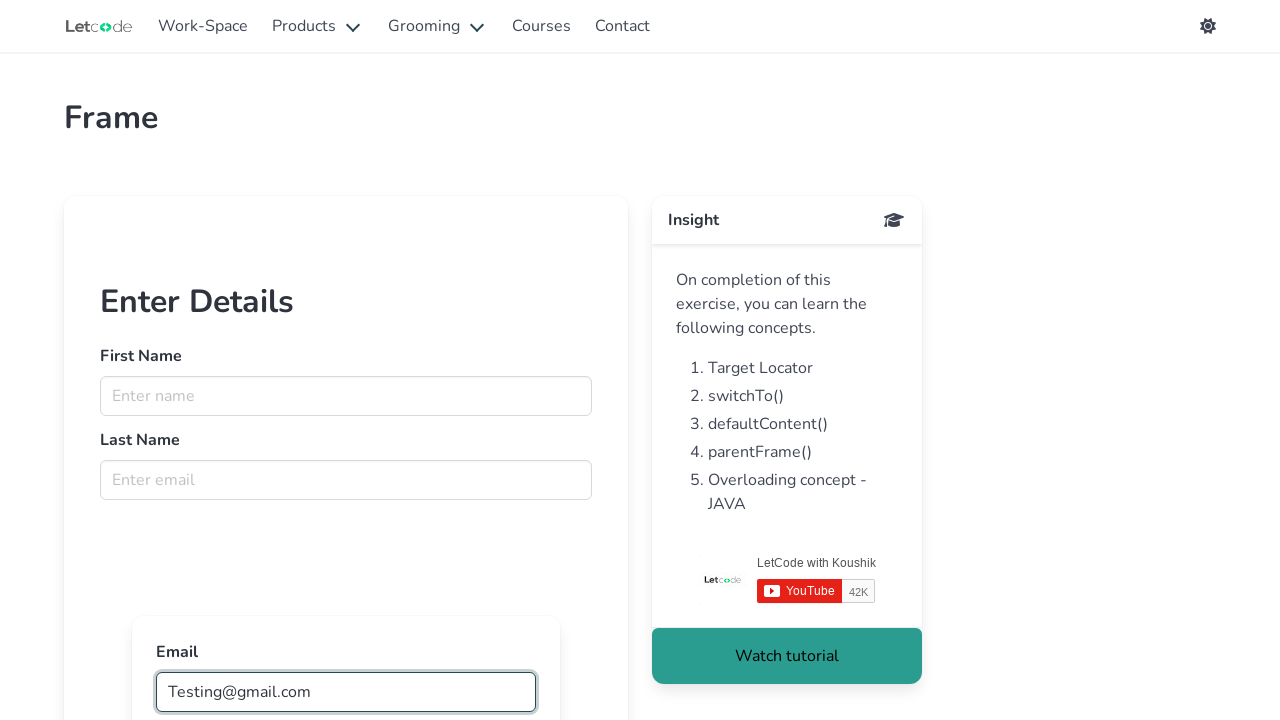